Tests dropdown menu by clicking the button and verifying that the first list item contains an anchor tag

Starting URL: https://bonigarcia.dev/selenium-webdriver-java/dropdown-menu.html

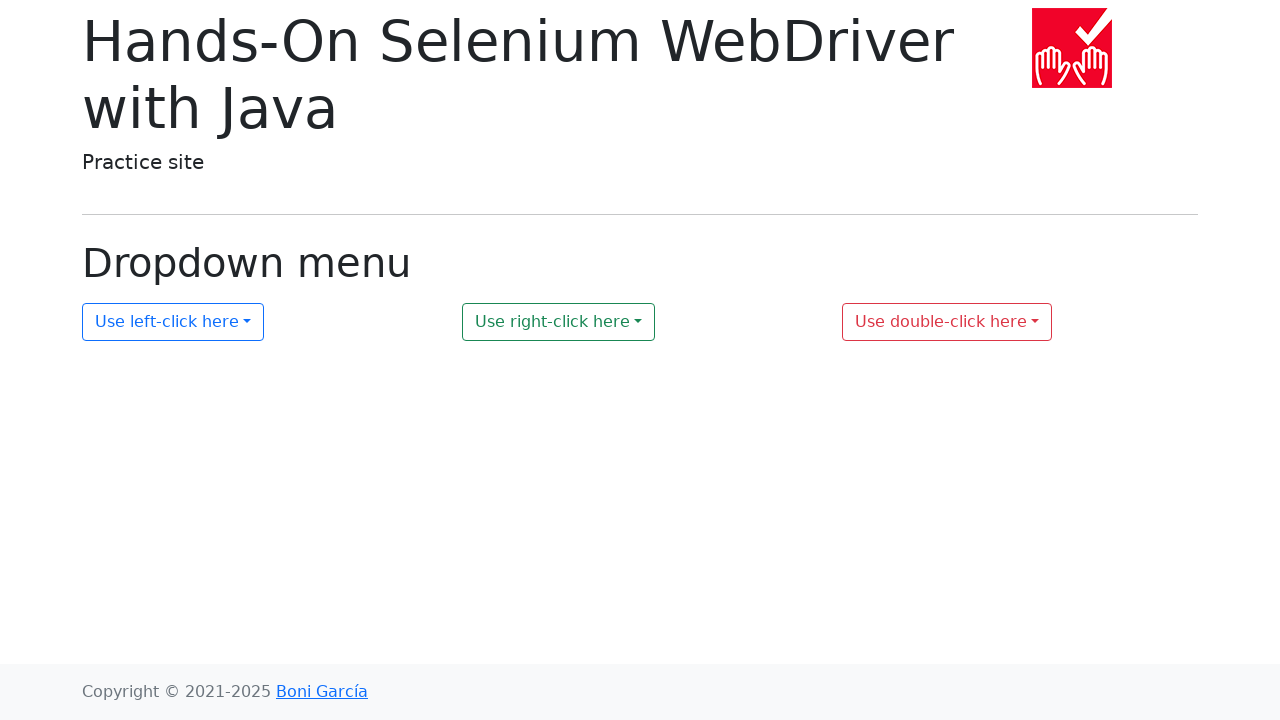

Clicked dropdown button to open menu at (173, 322) on #my-dropdown-1
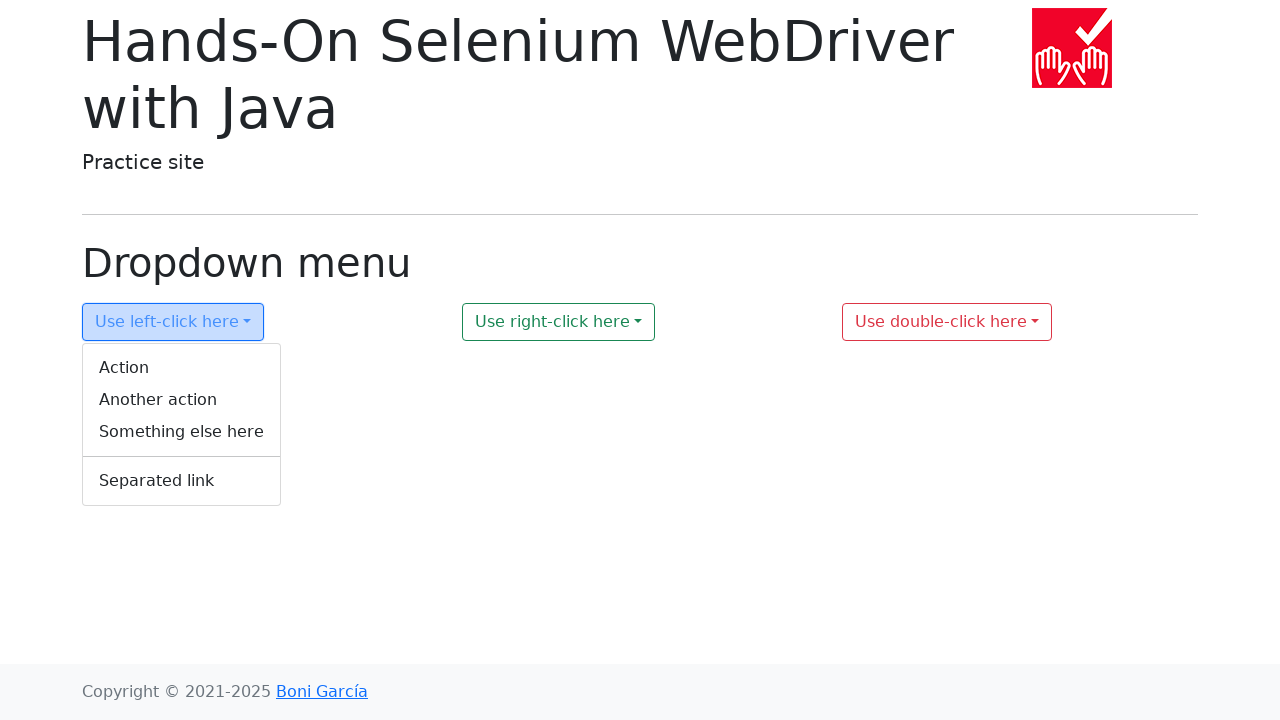

Dropdown menu became visible
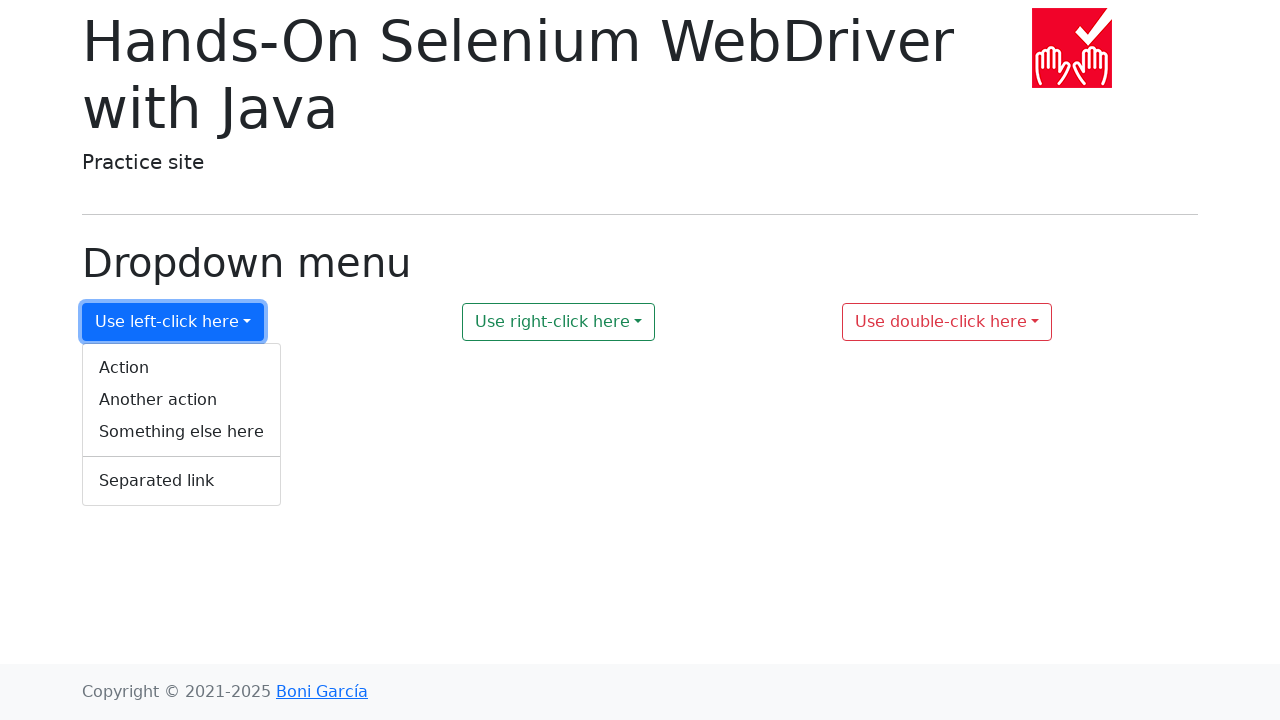

Verified dropdown contains 5 list items
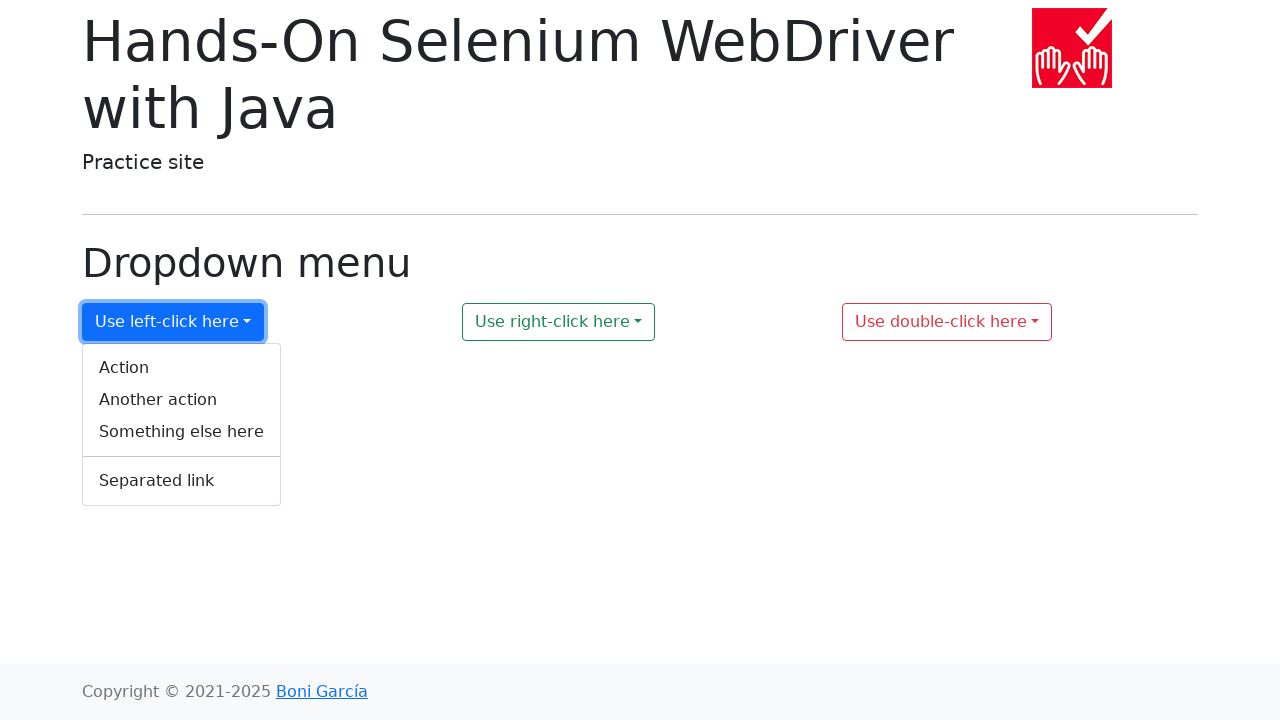

Verified first list item contains an anchor tag
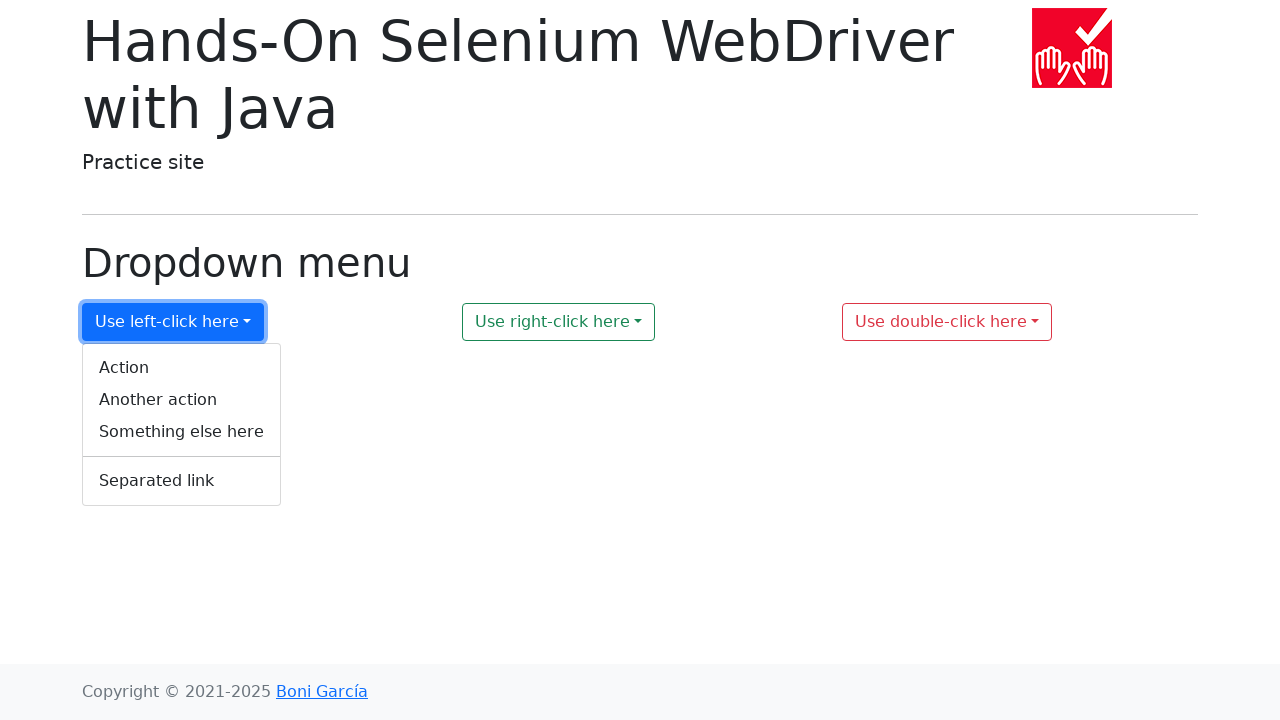

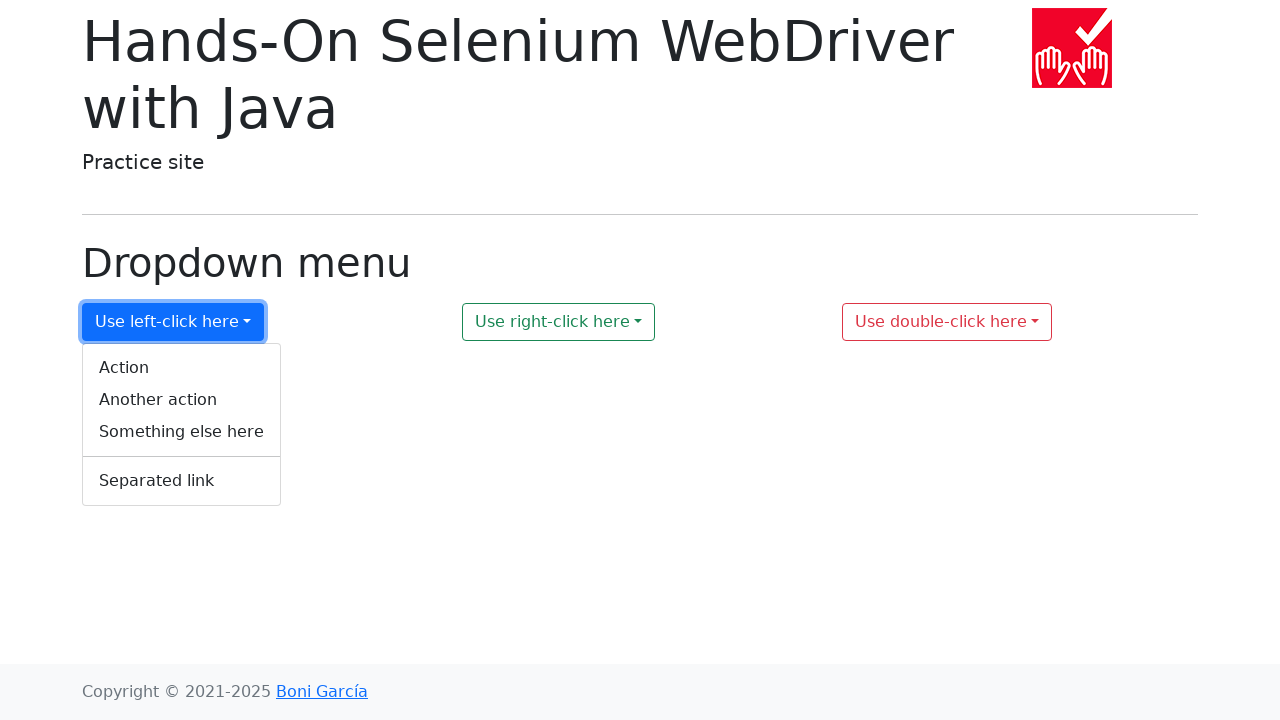